Tests filling all input fields (First Name, Last Name, Email, Age, Salary, Department) in the registration modal and verifies the entered data is displayed correctly.

Starting URL: https://demoqa.com

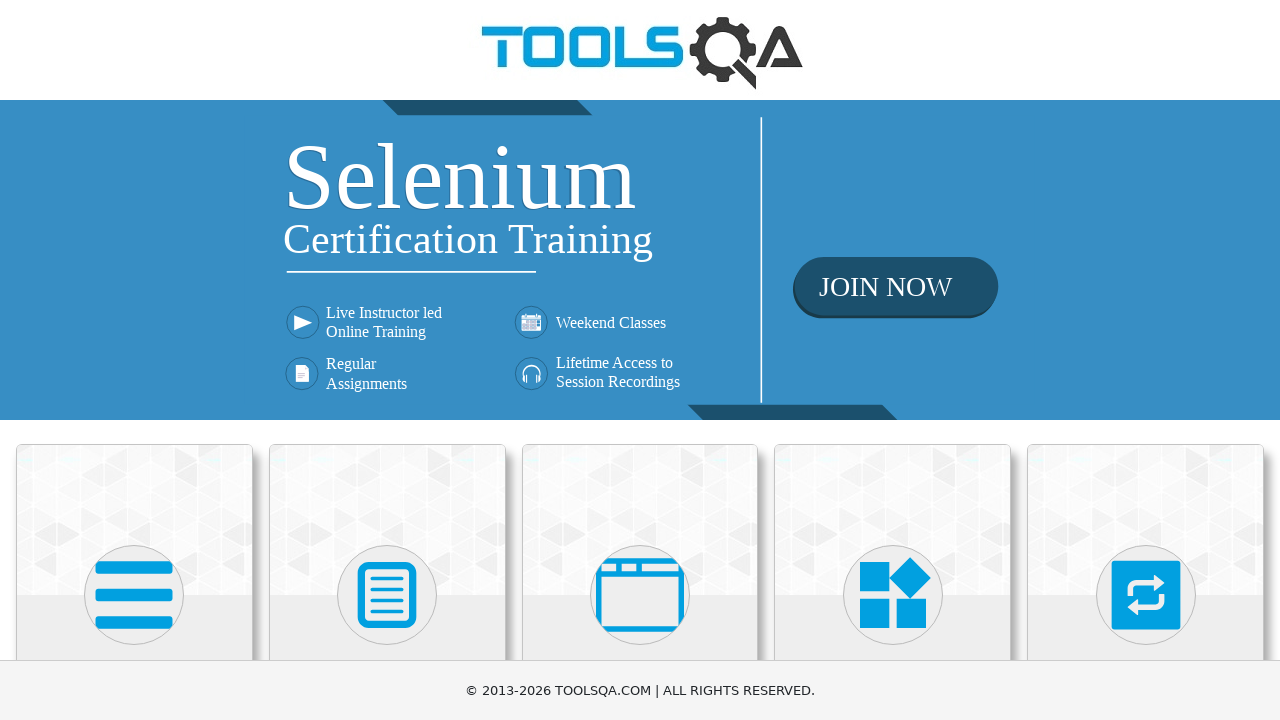

Clicked on Elements card at (134, 360) on text=Elements
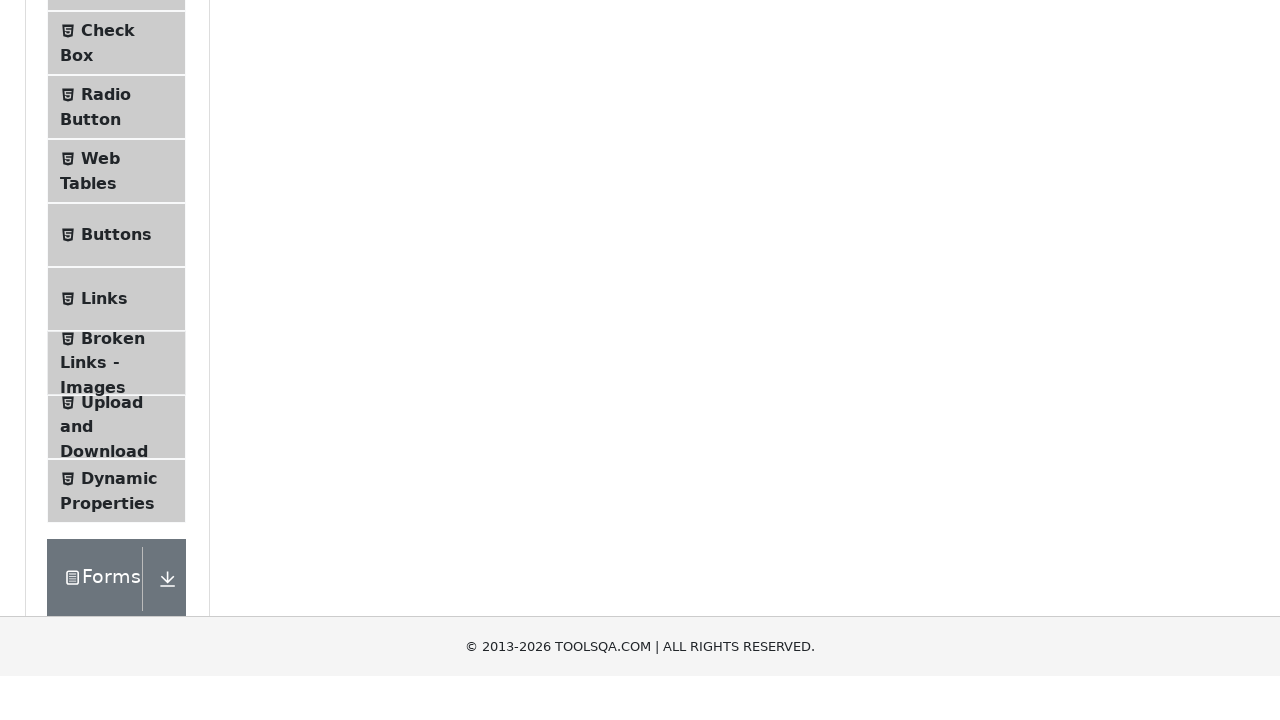

Clicked on Web Tables in navigation at (100, 440) on text=Web Tables
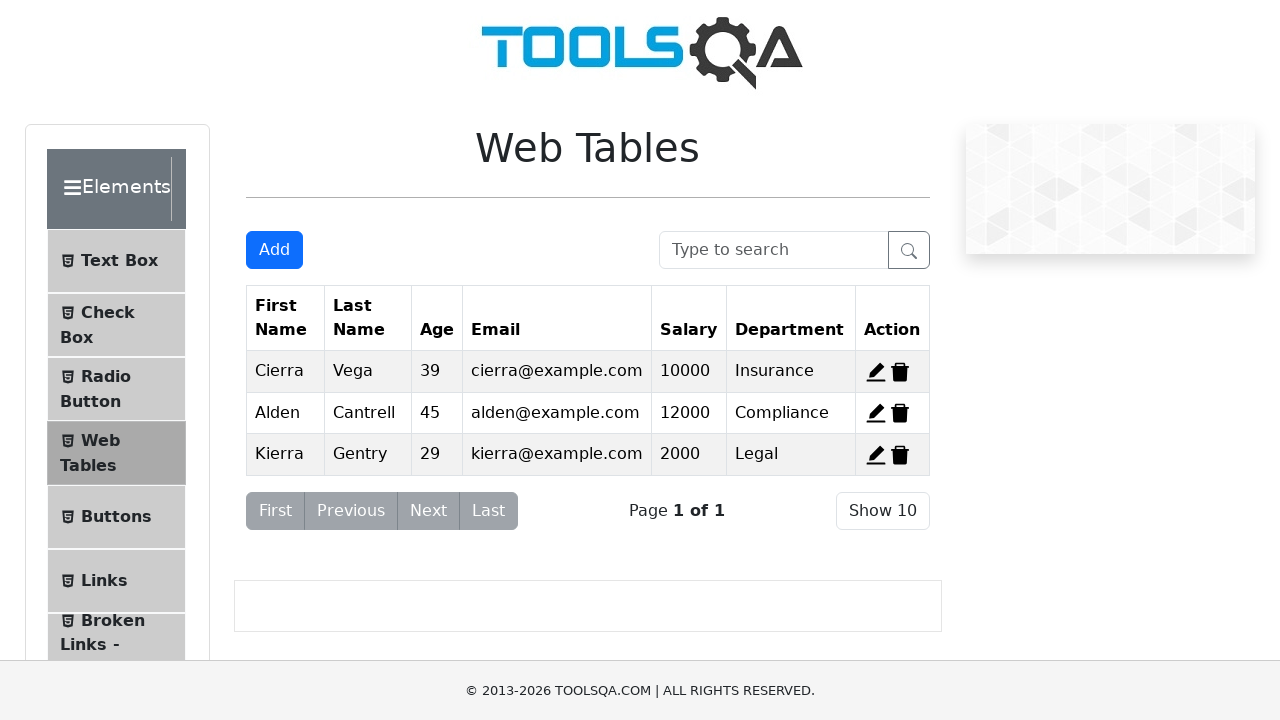

Clicked Add button to open registration modal at (274, 250) on #addNewRecordButton
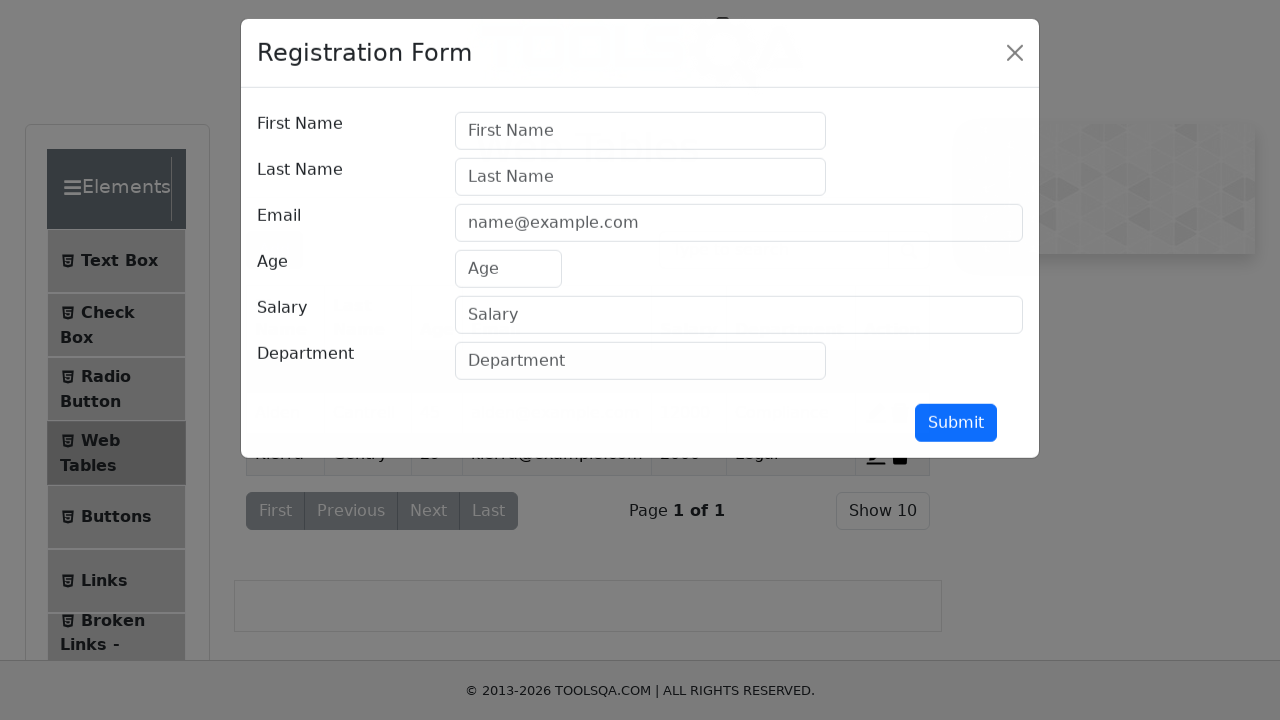

Registration modal loaded and became visible
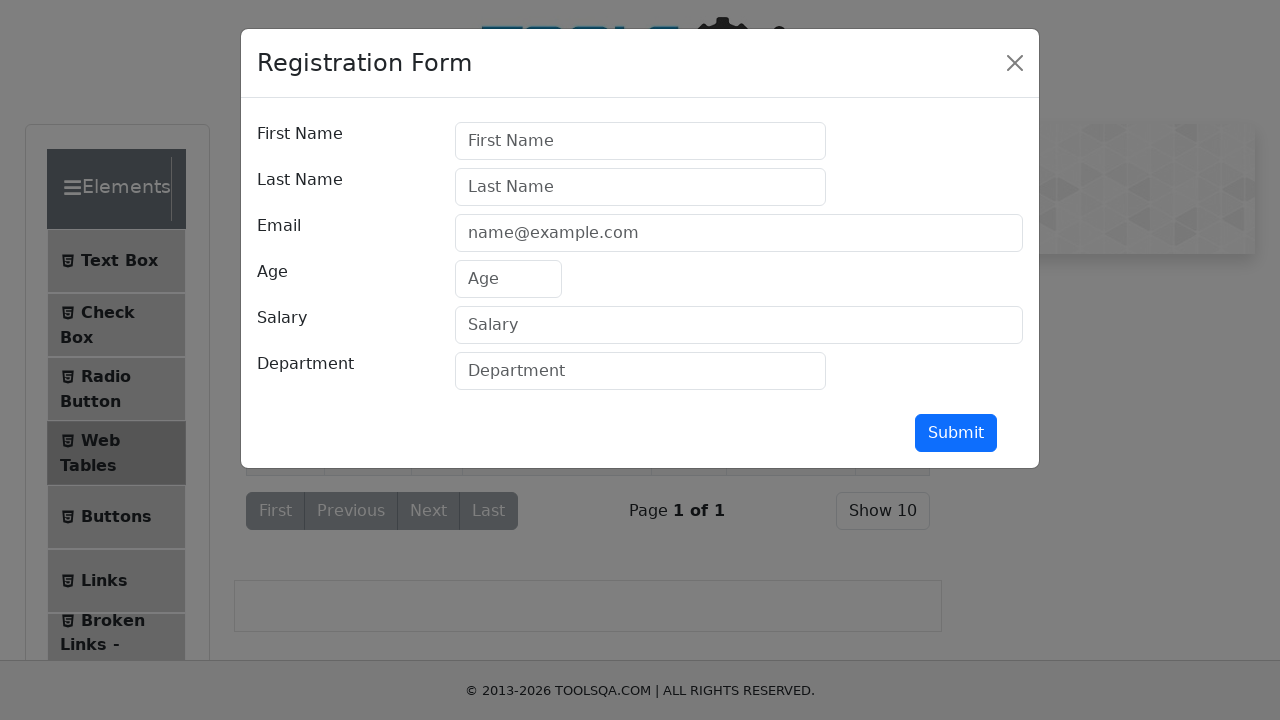

Filled First Name field with 'Ivan' on #firstName
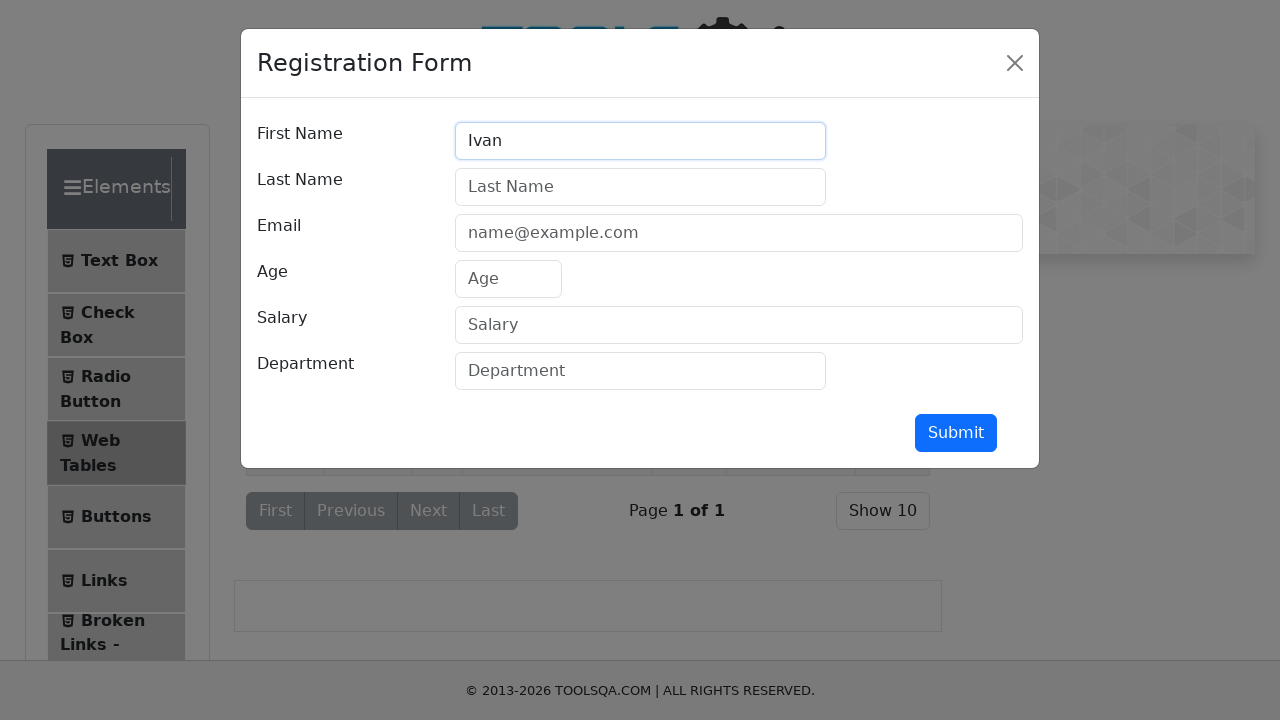

Filled Last Name field with 'Ivanov' on #lastName
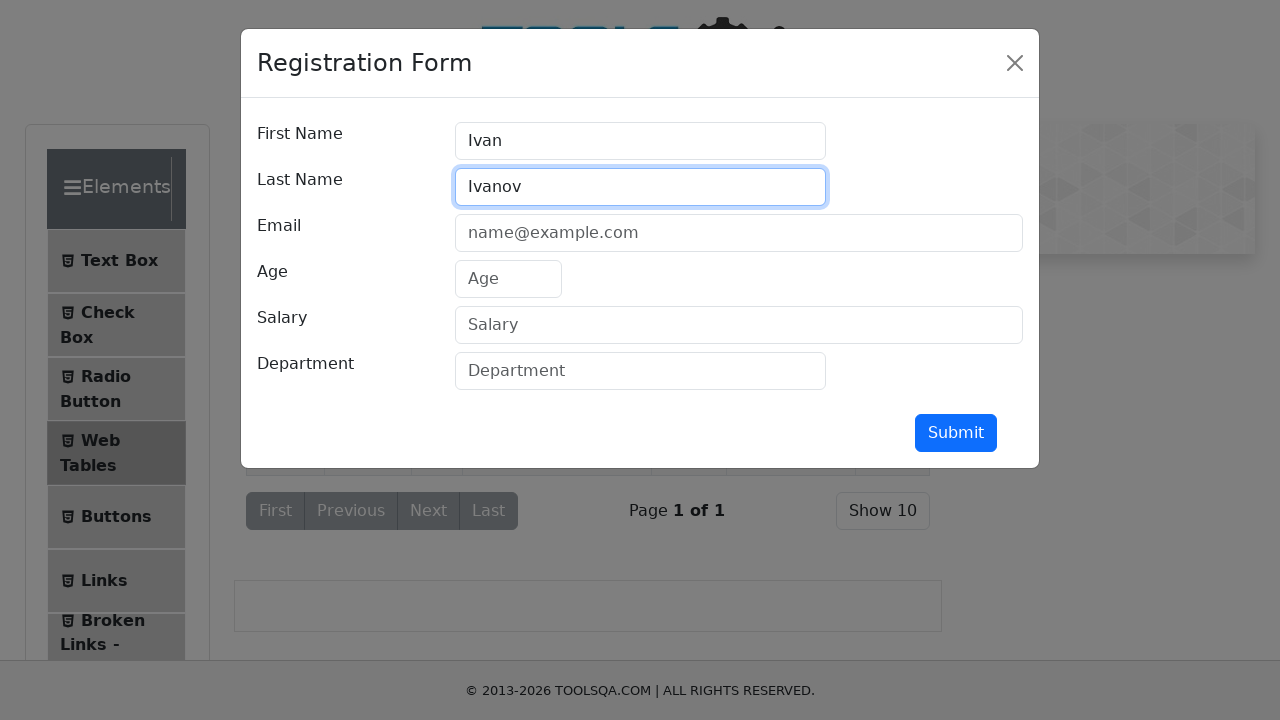

Filled Email field with 'Ivanovich@gmail.com' on #userEmail
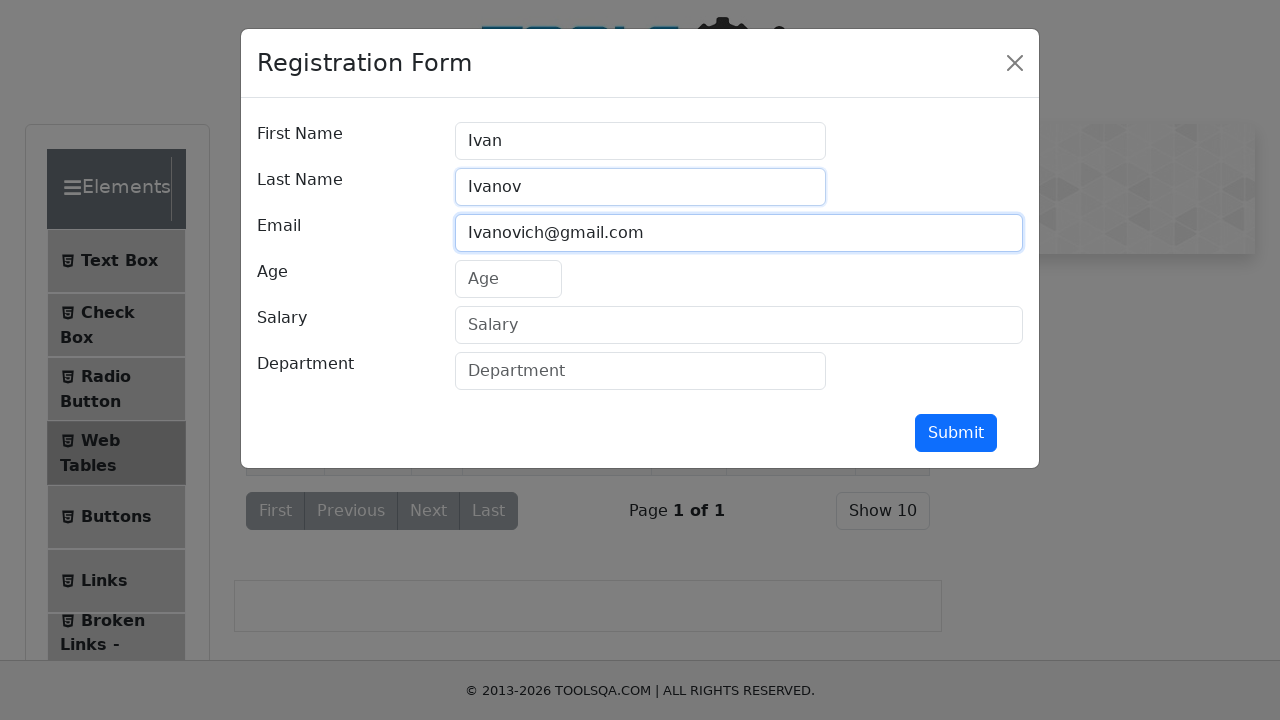

Filled Age field with '25' on #age
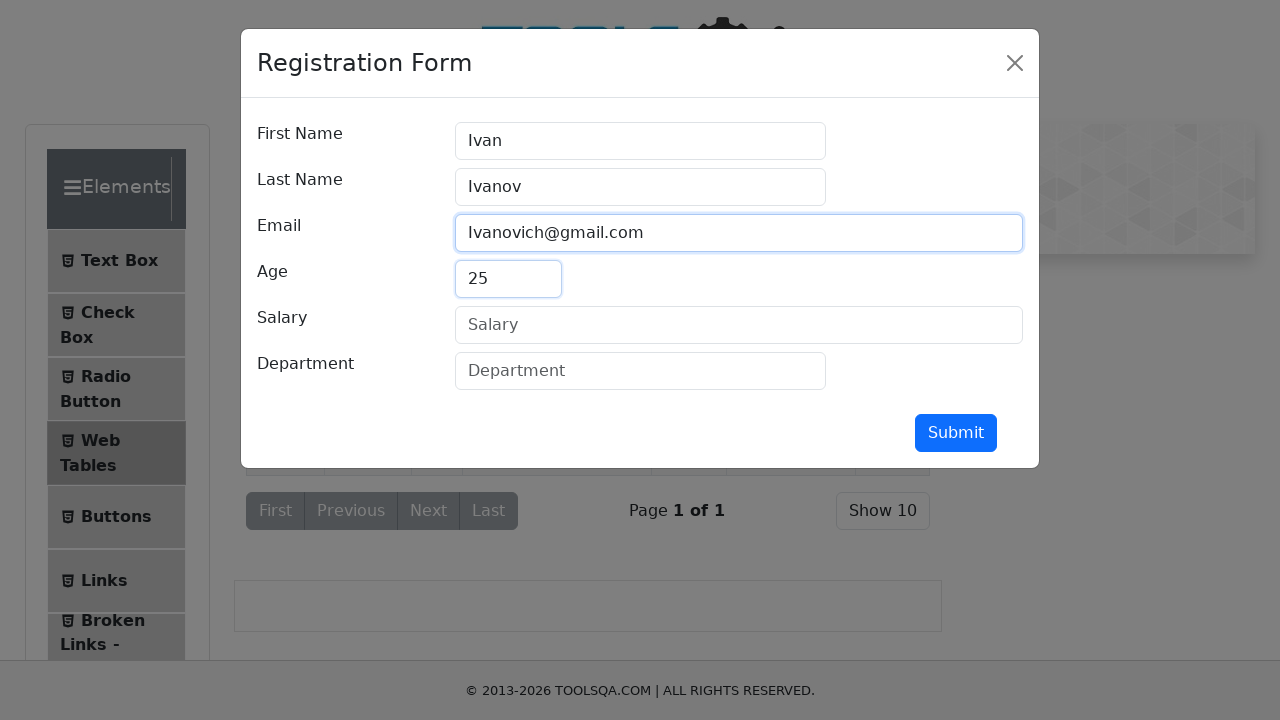

Filled Salary field with '25000' on #salary
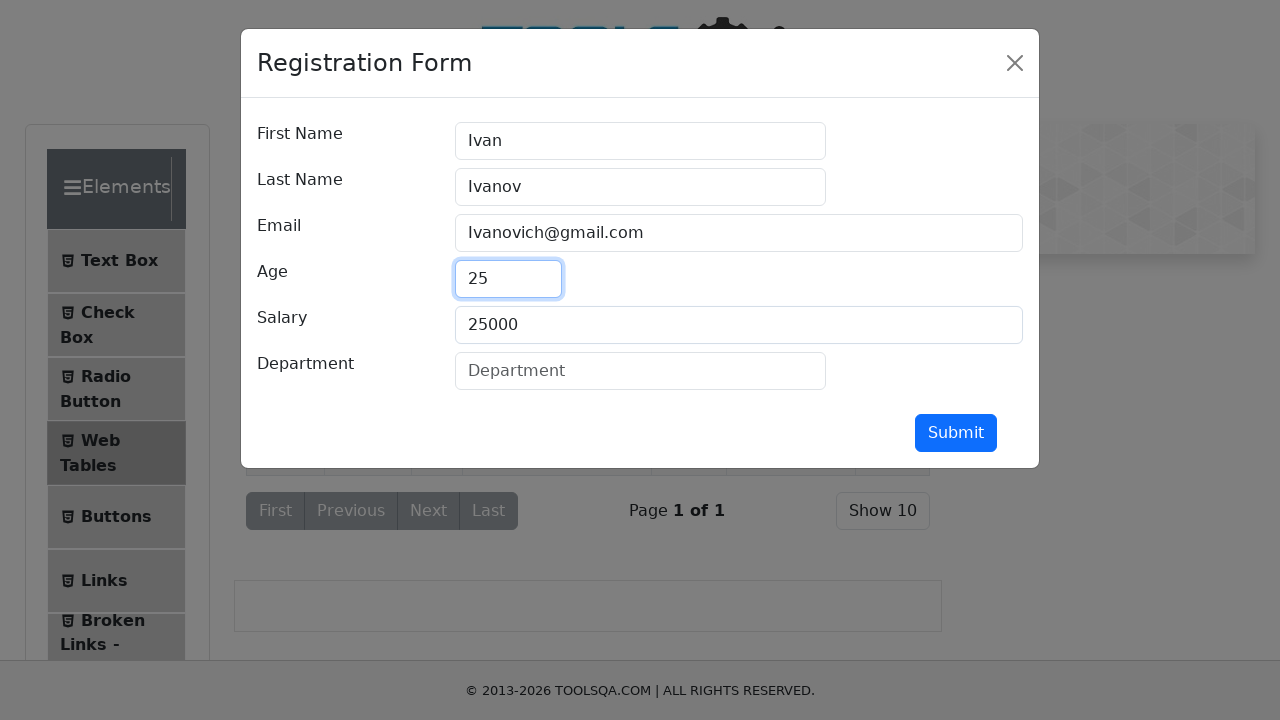

Filled Department field with 'QA' on #department
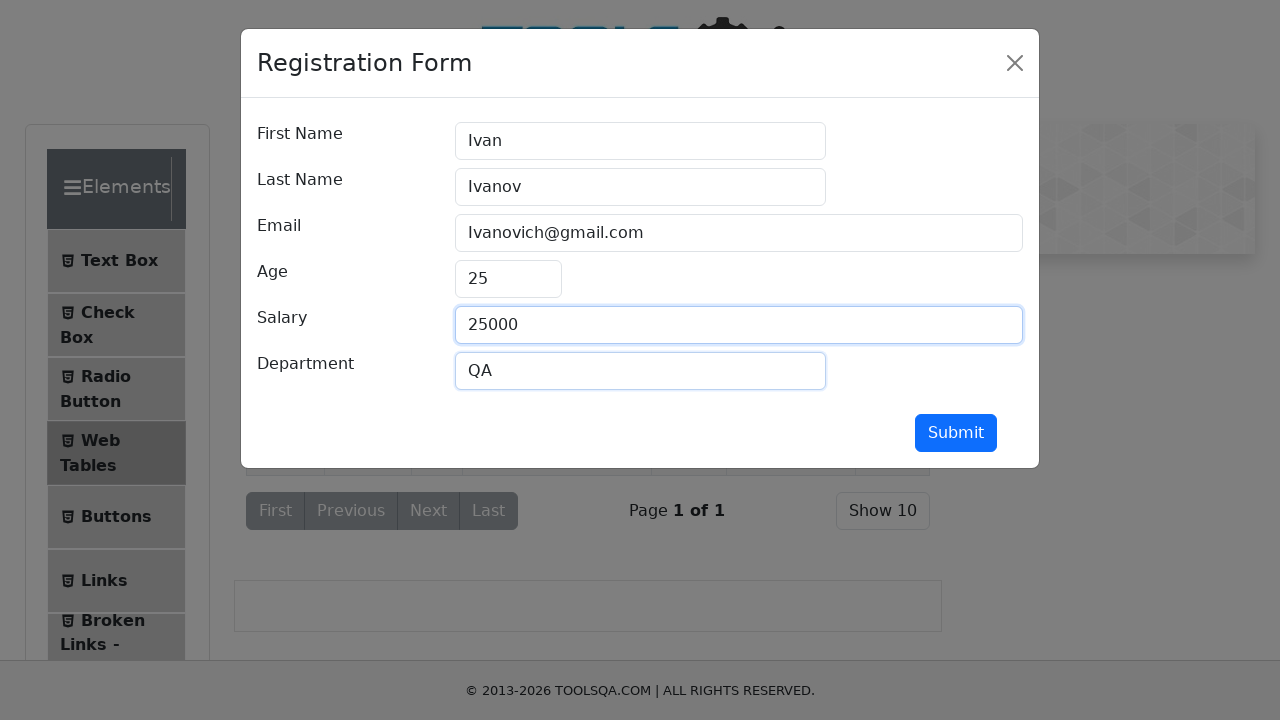

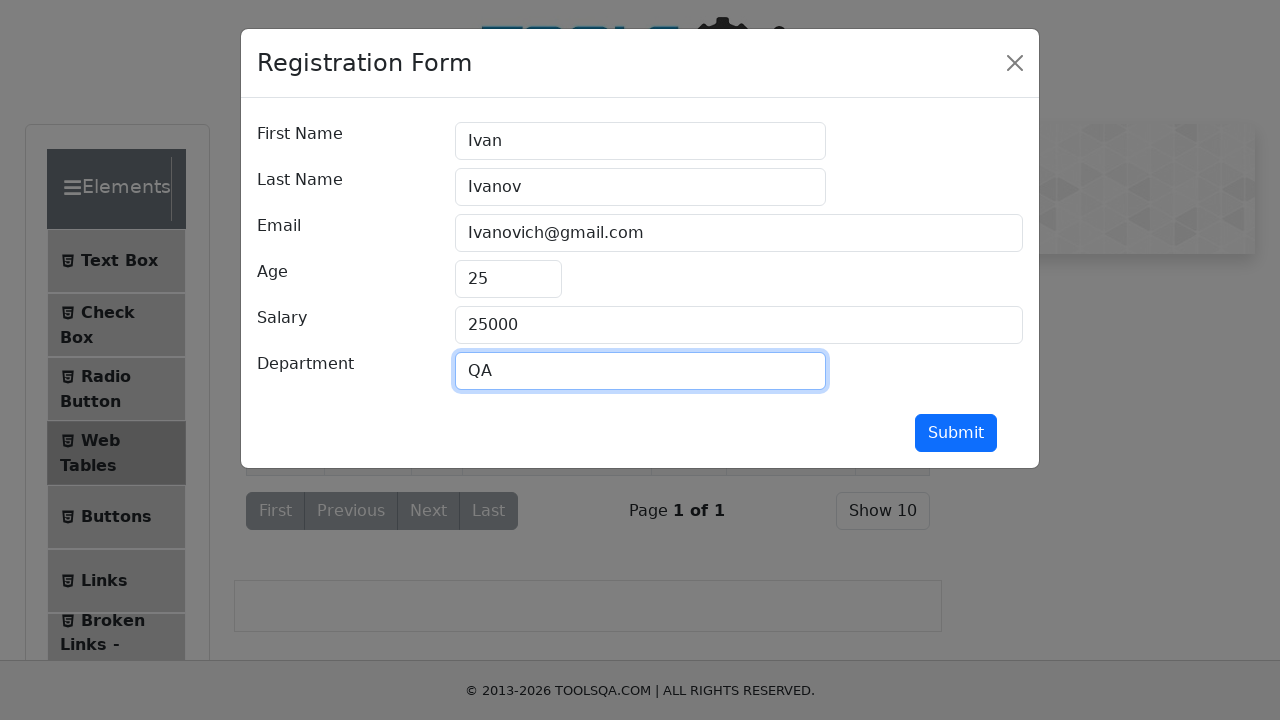